Tests text box form with a different email format to verify form behavior, filling all fields and submitting.

Starting URL: http://demoqa.com/

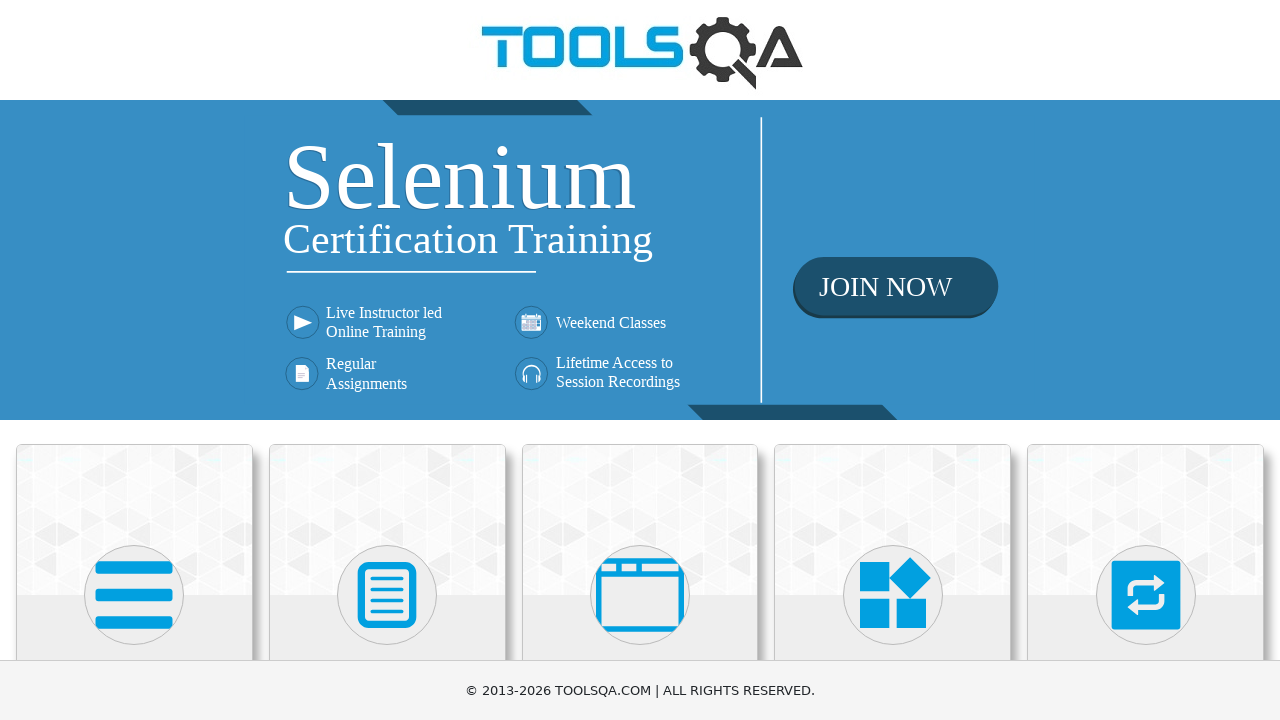

Clicked on the Elements card to open the elements section at (134, 520) on .top-card >> nth=0
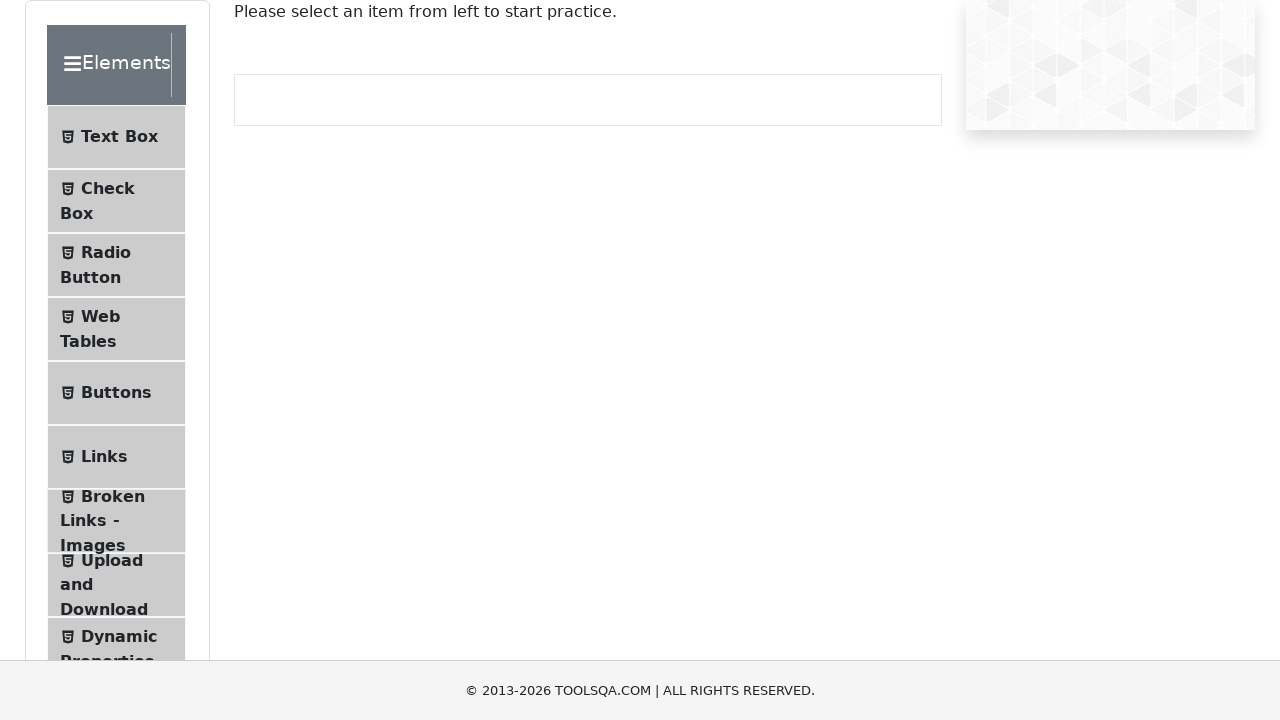

Clicked on Text Box menu item at (116, 137) on #item-0
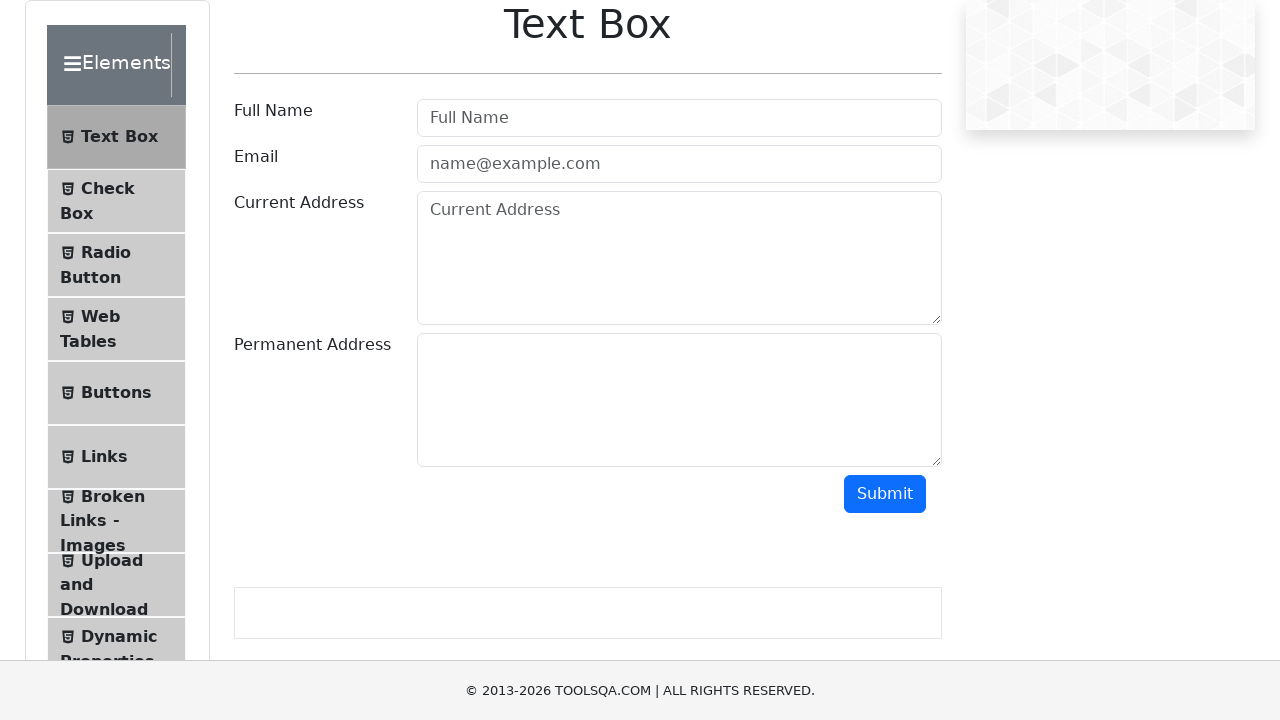

Filled in the name field with 'ppppp' on #userName
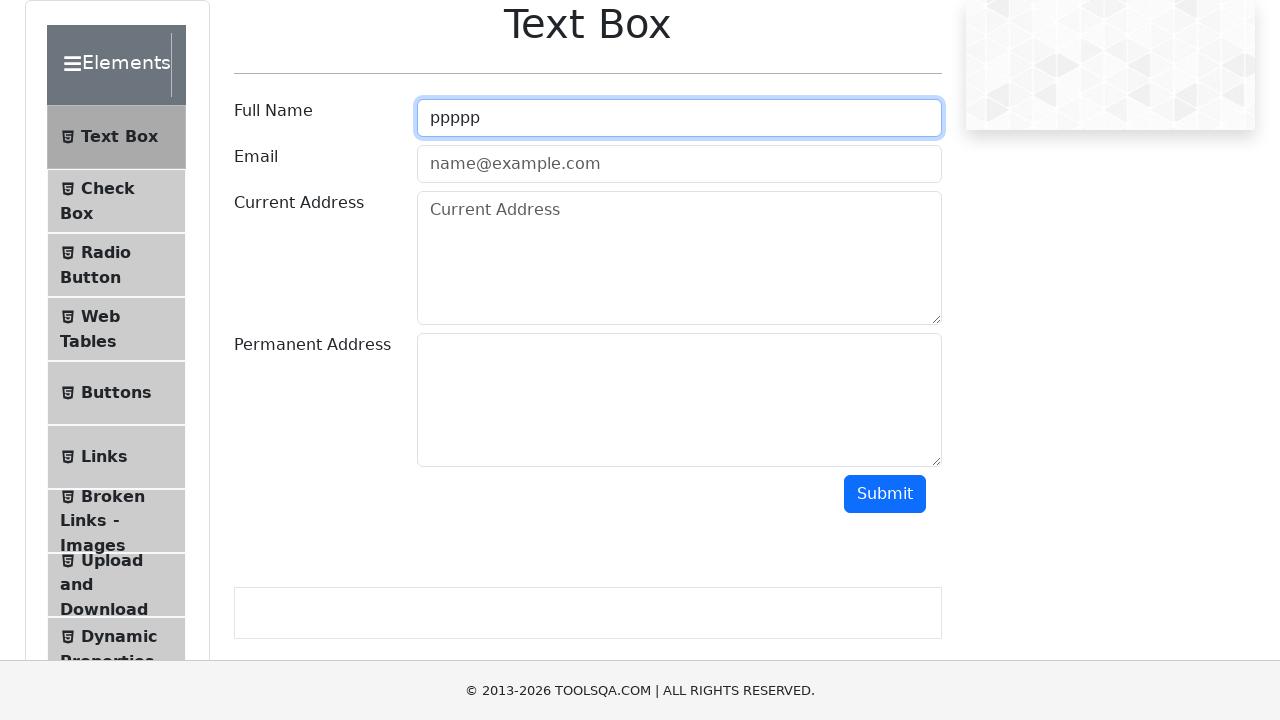

Filled in the email field with alternative email format 'rdtdrtr@dbjqbdi.dwbd' on #userEmail
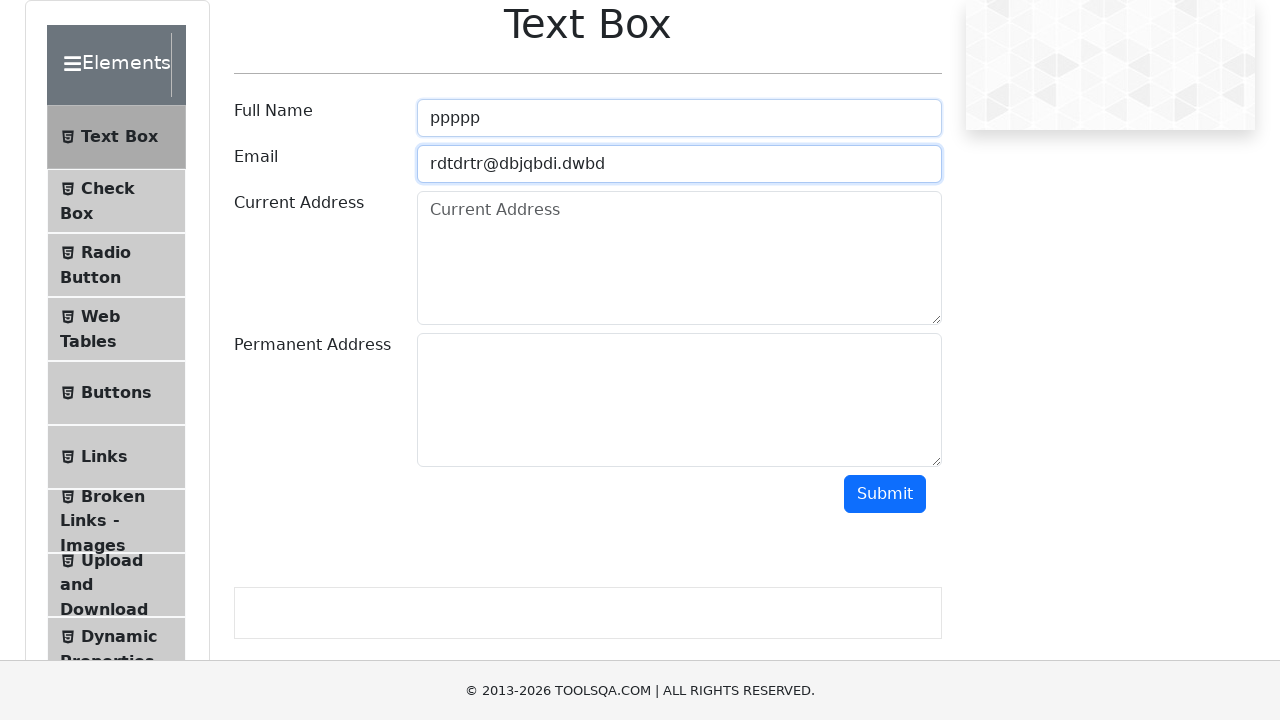

Filled in the current address field with 'dytfuygudtstrfchjbgy' on #currentAddress
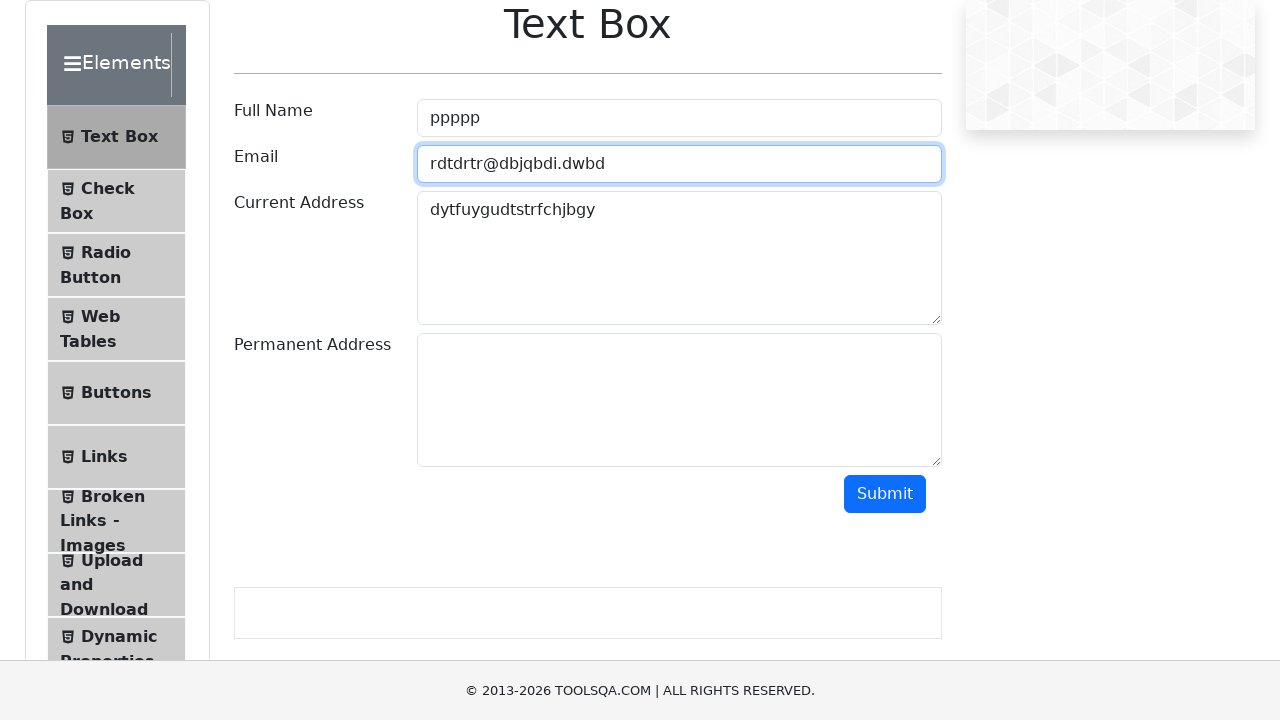

Filled in the permanent address field with 'dyfyddhgyutytfgfyj' on #permanentAddress
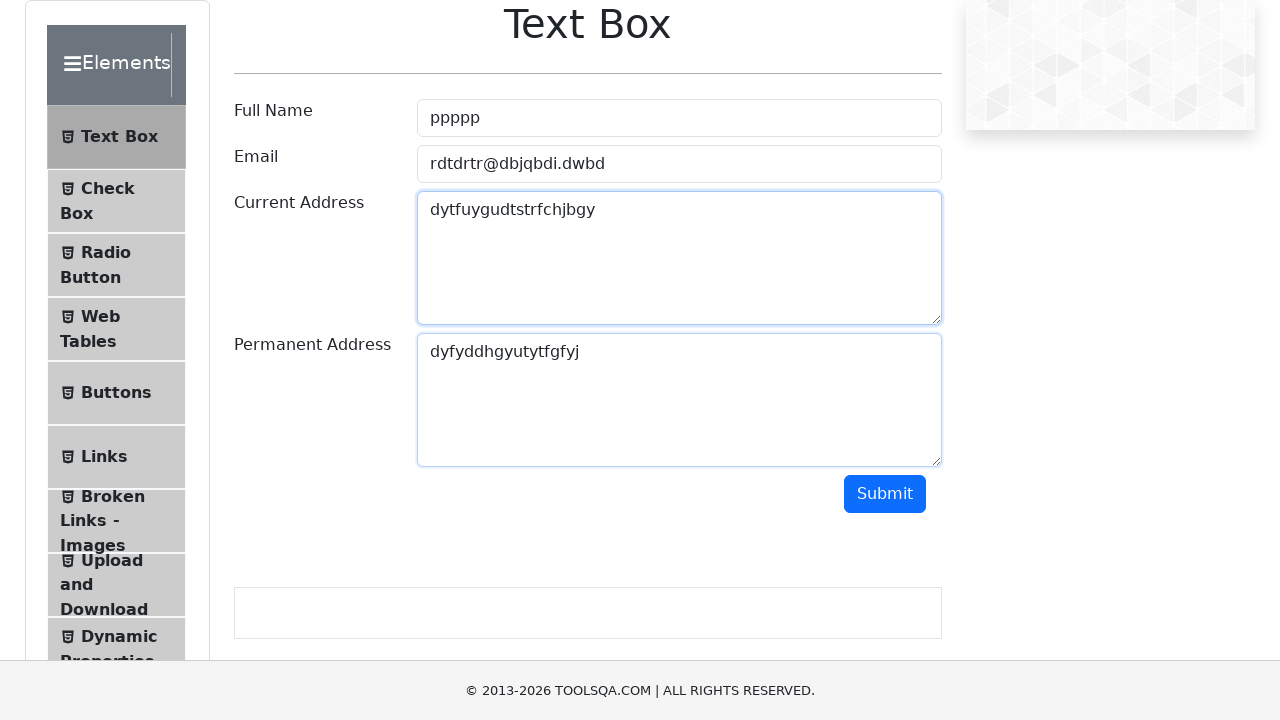

Scrolled submit button into view
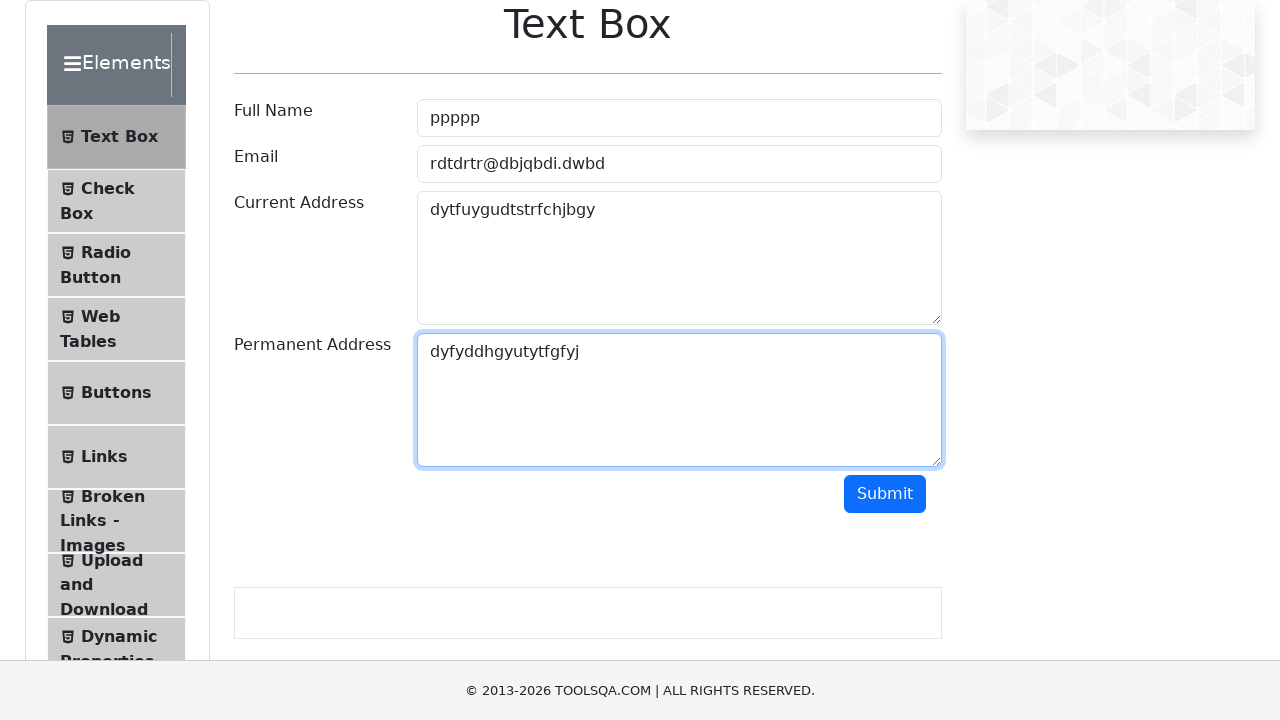

Clicked submit button to submit the text box form at (885, 494) on #submit
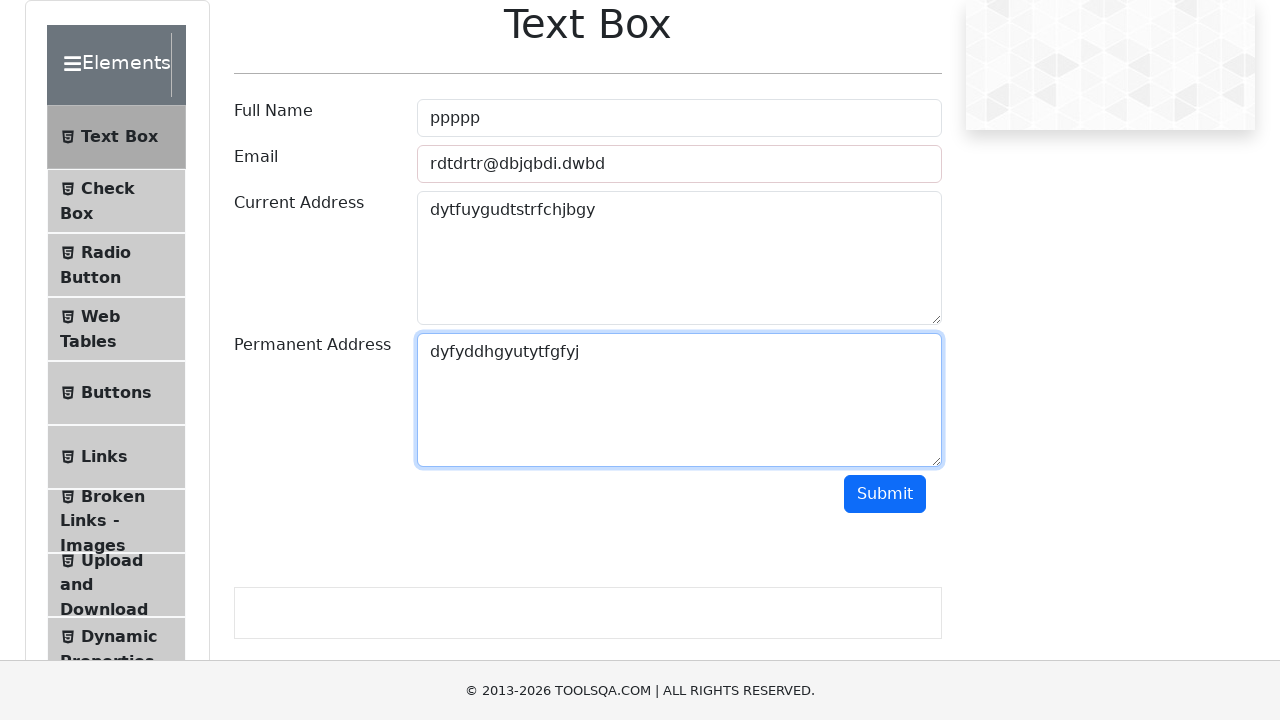

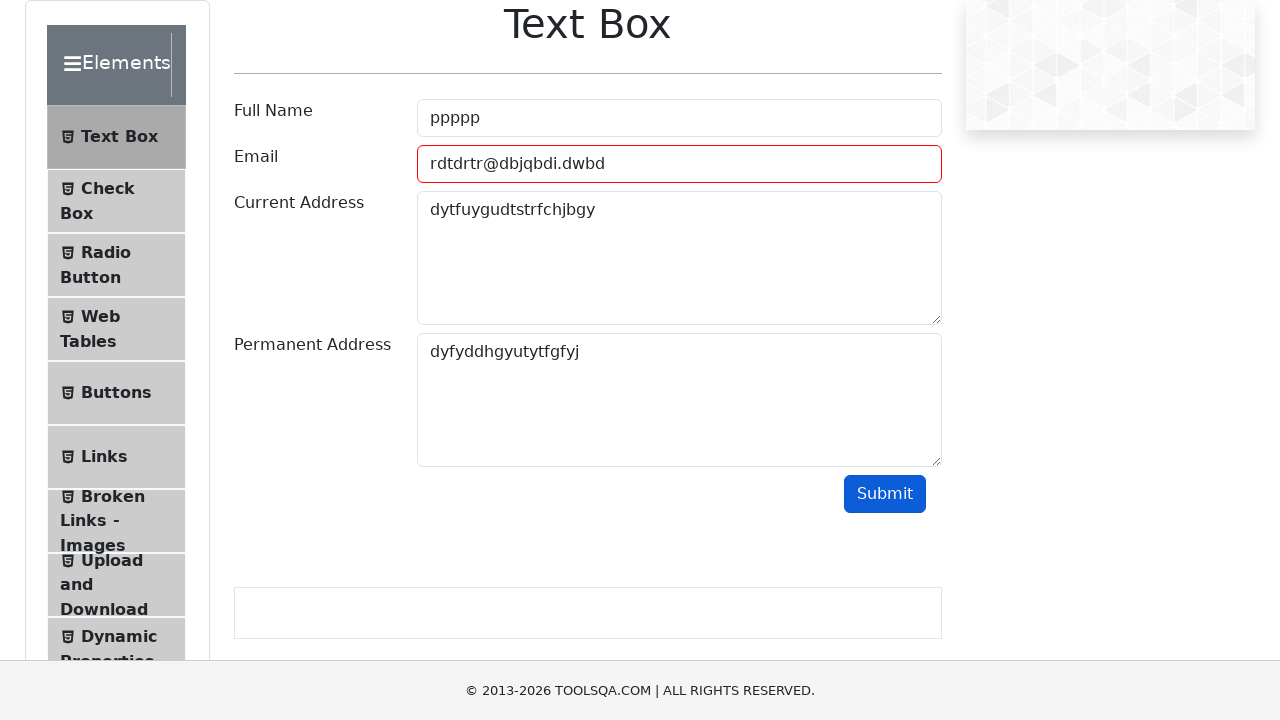